Tests the disappearing elements page by verifying that 5 menu items are present

Starting URL: https://the-internet.herokuapp.com

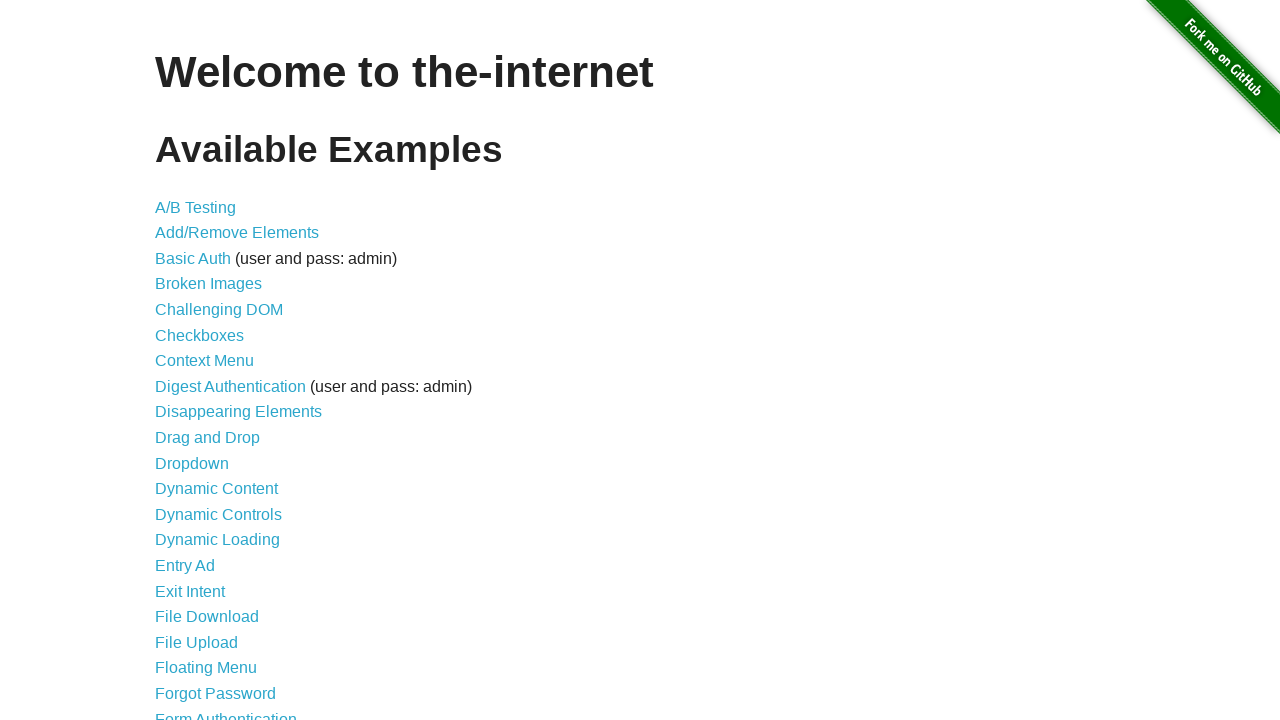

Clicked on disappearing elements link at (238, 412) on xpath=//a[@href='/disappearing_elements']
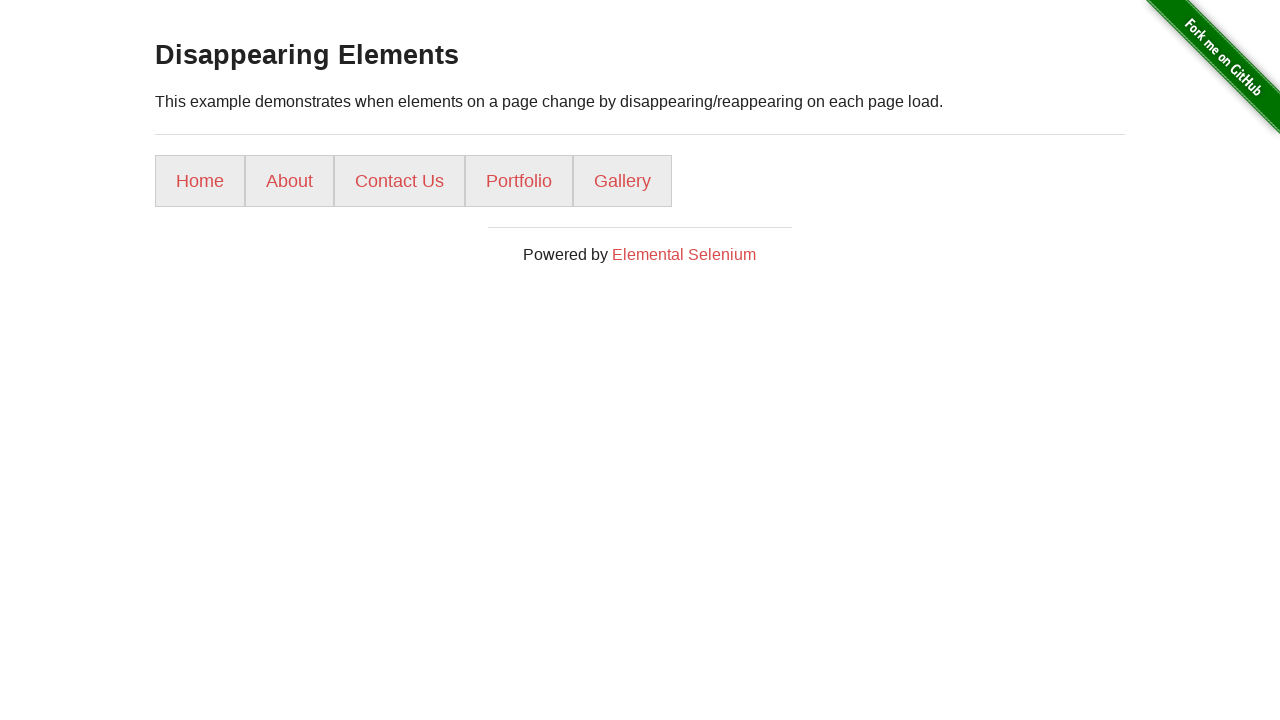

Waited for menu items to load
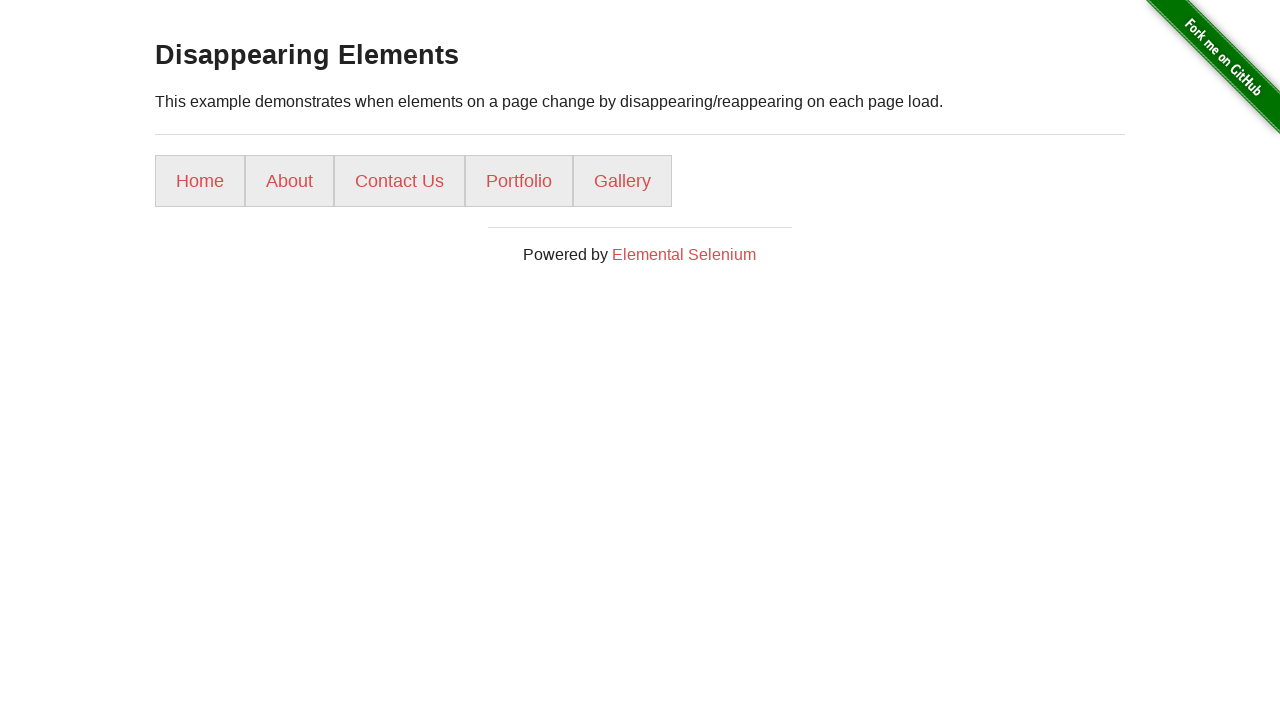

Located all menu items on page
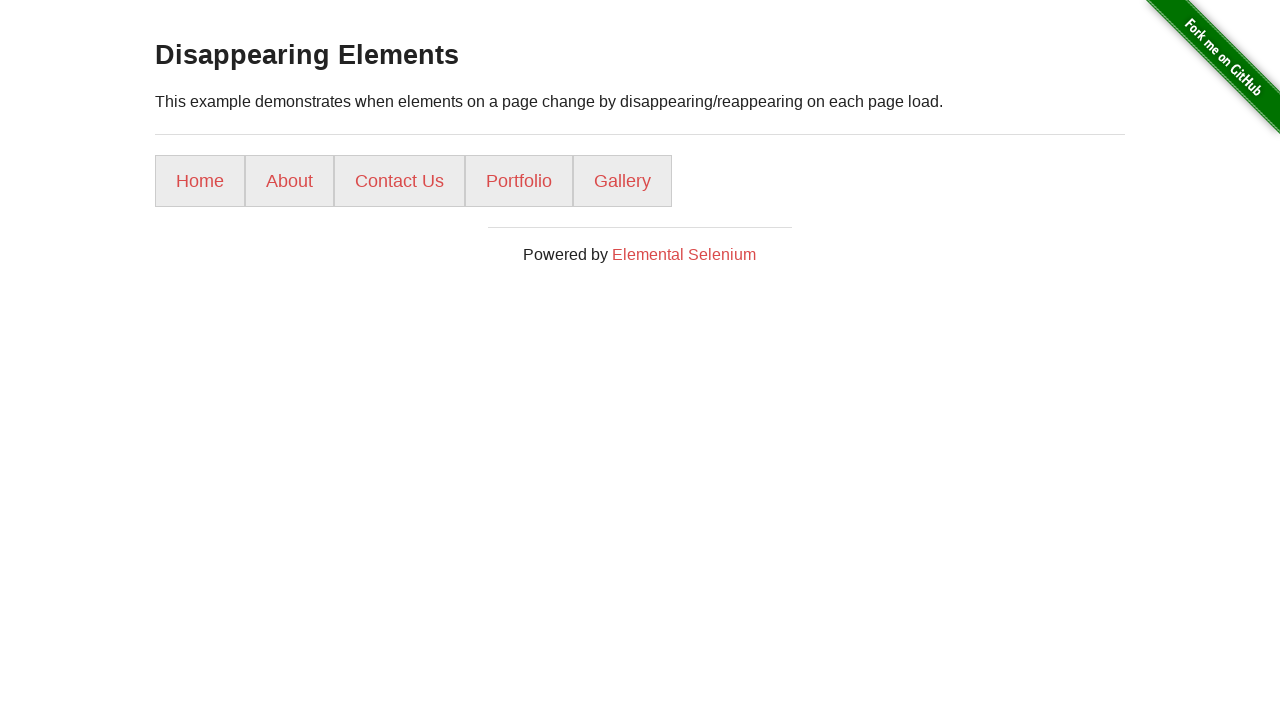

Verified that 5 menu items are present
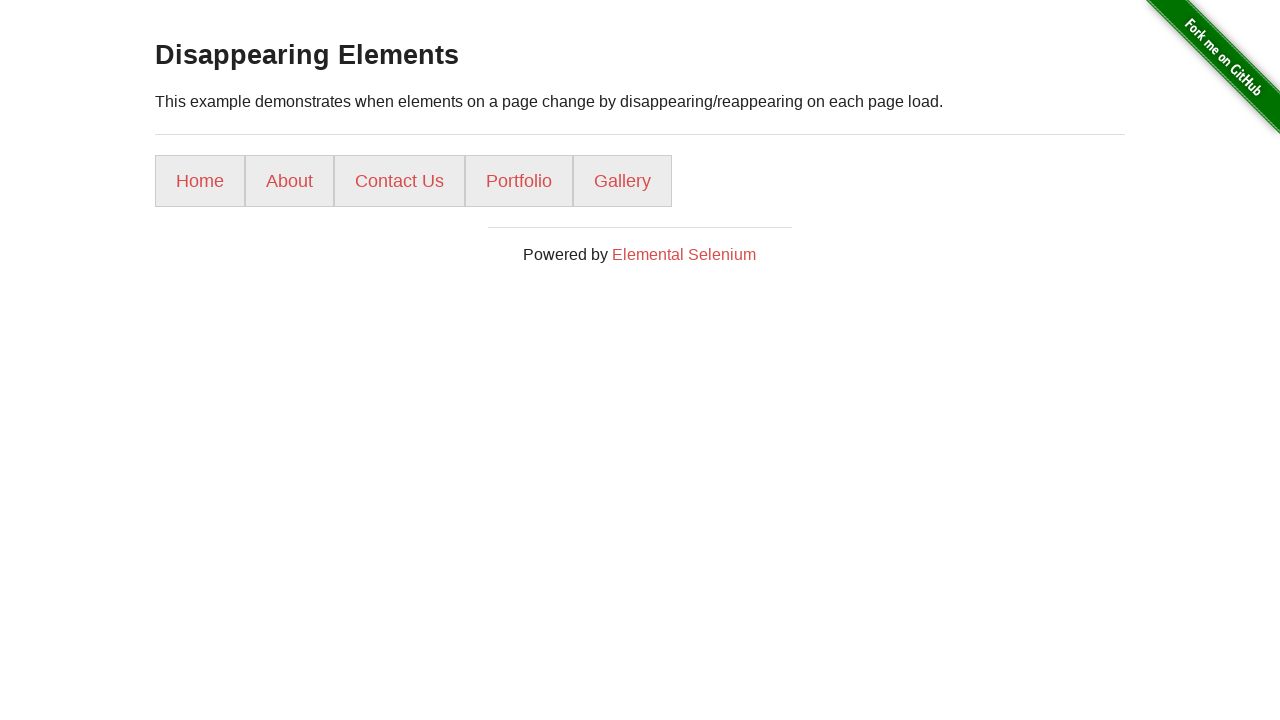

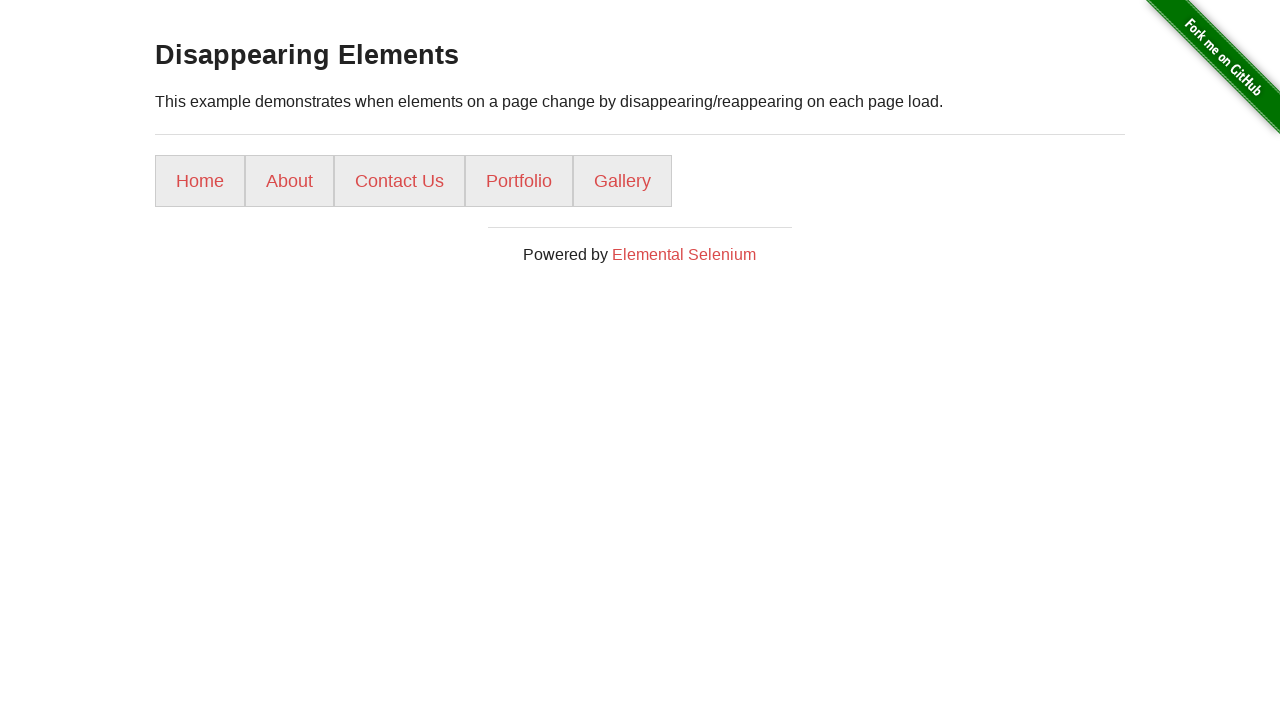